Tests the jQuery UI resizable widget by dragging the resize handle to change the element's dimensions

Starting URL: https://jqueryui.com/resizable/

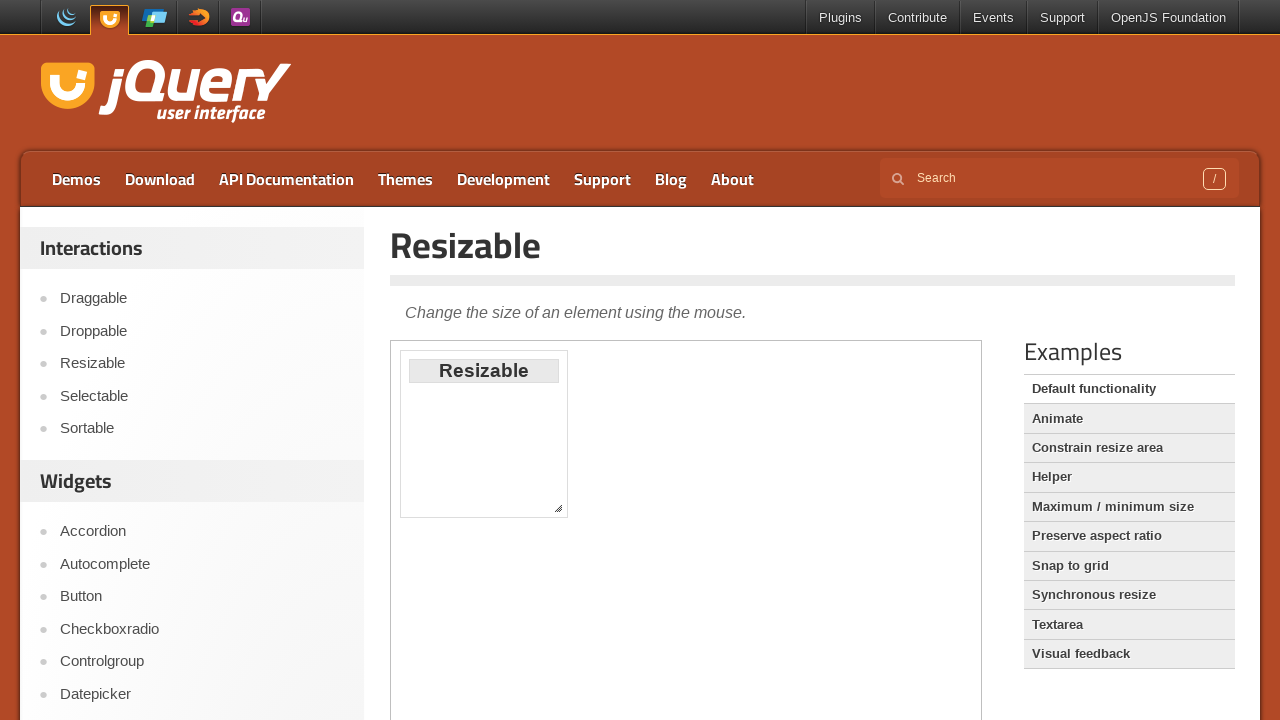

Located demo iframe for resizable widget
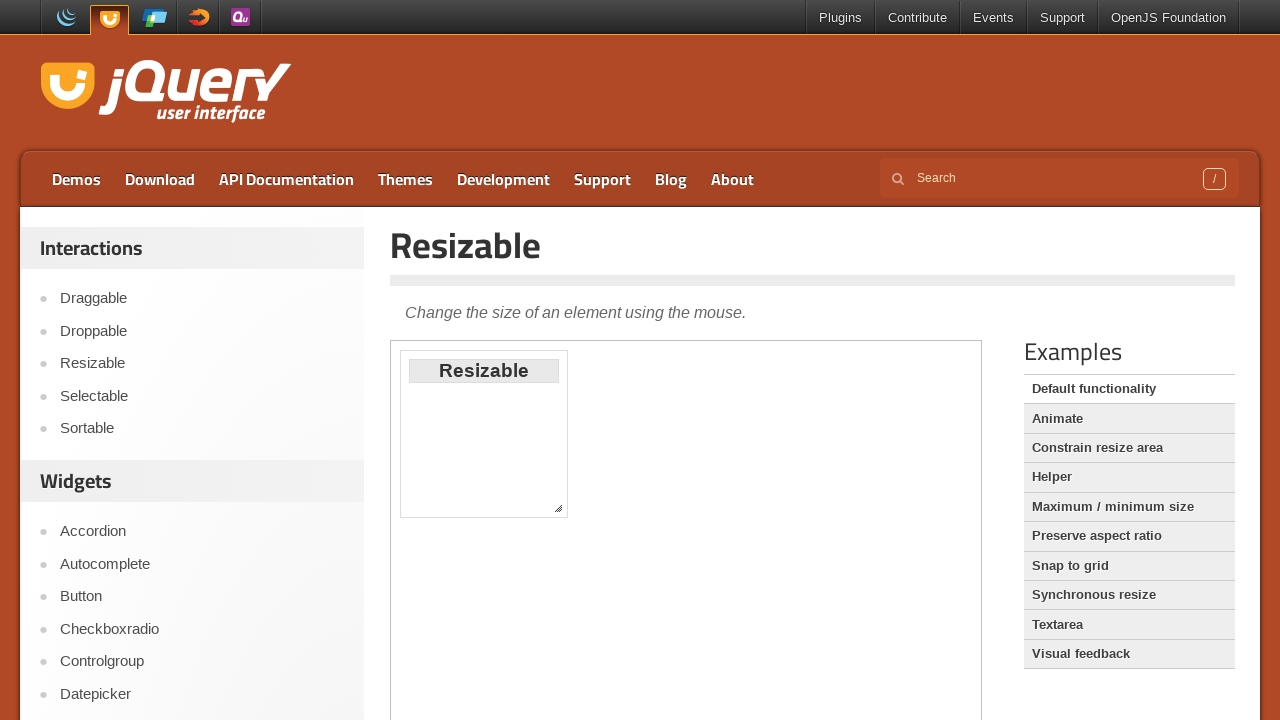

Located resize handle element
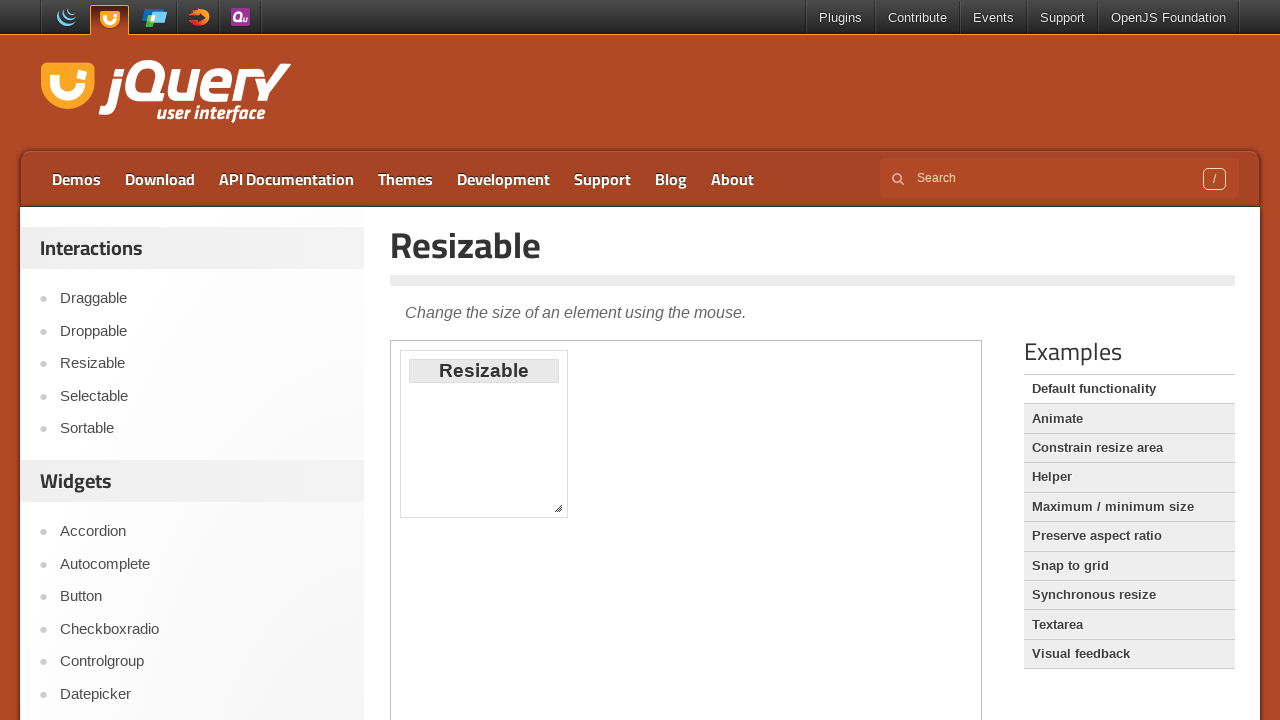

Retrieved bounding box of resize handle
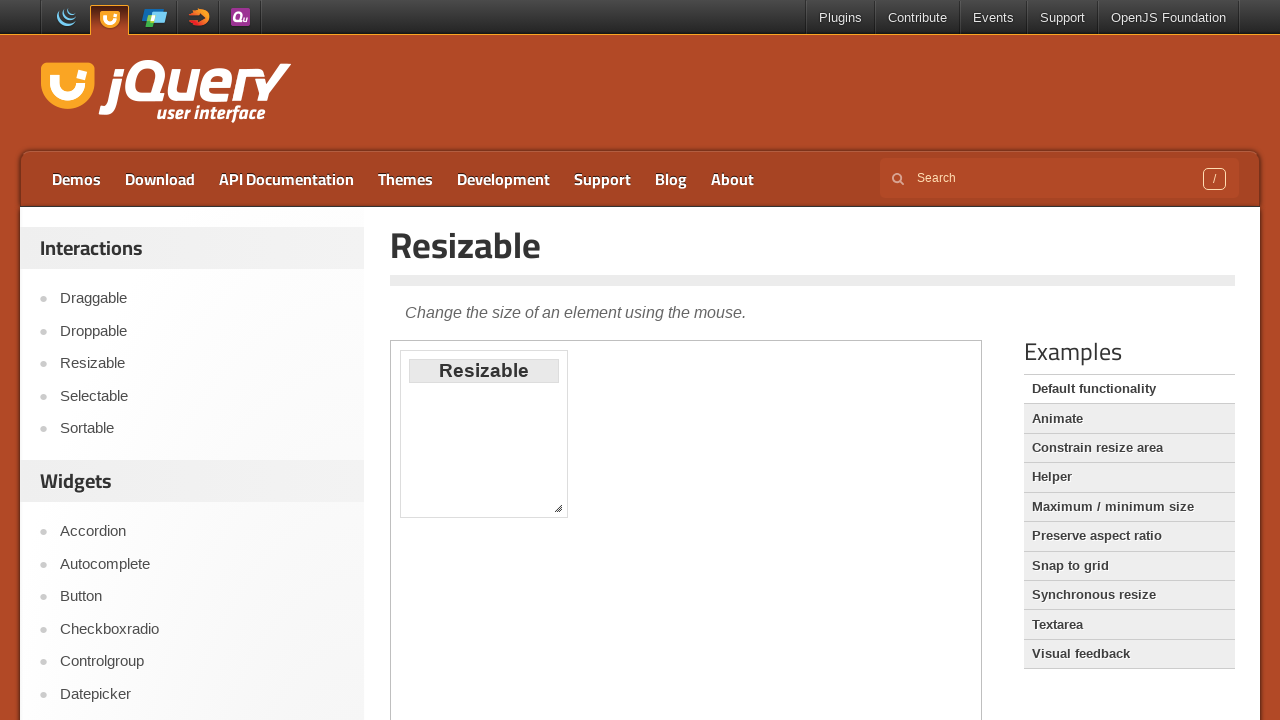

Moved mouse to center of resize handle at (558, 508)
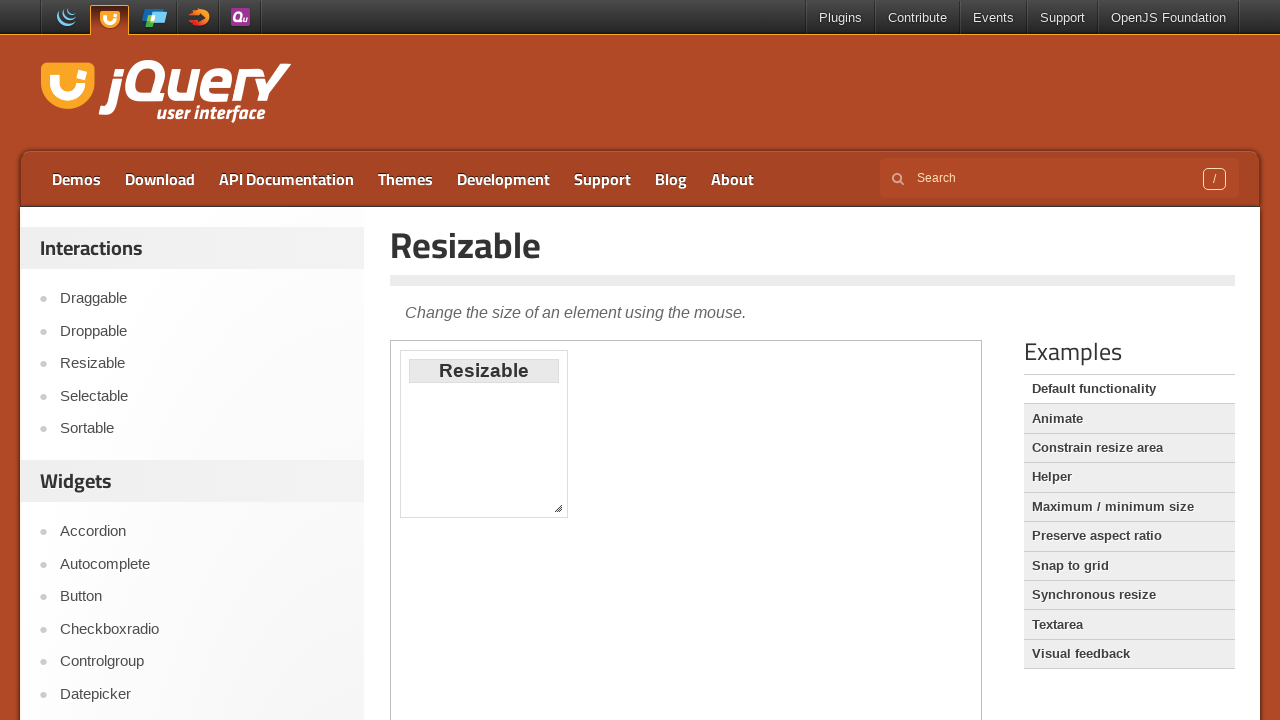

Pressed mouse button down on resize handle at (558, 508)
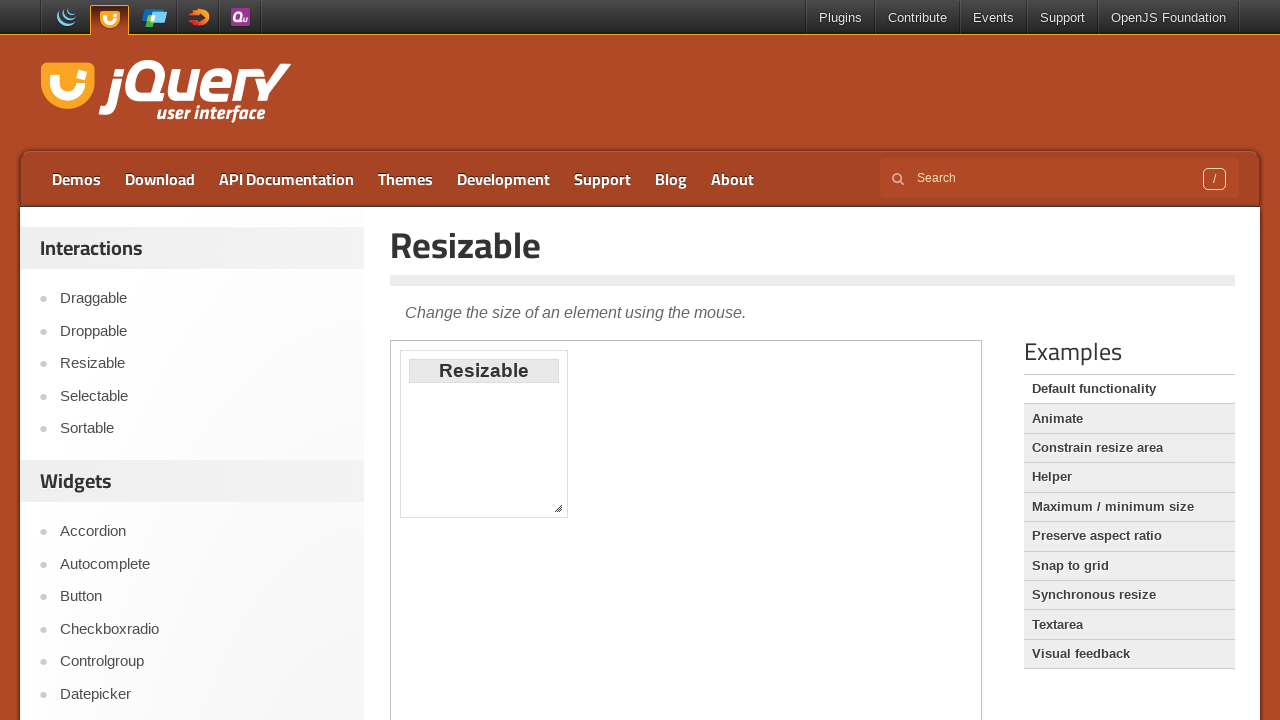

Dragged resize handle to new position (30px right, 80px down) at (580, 580)
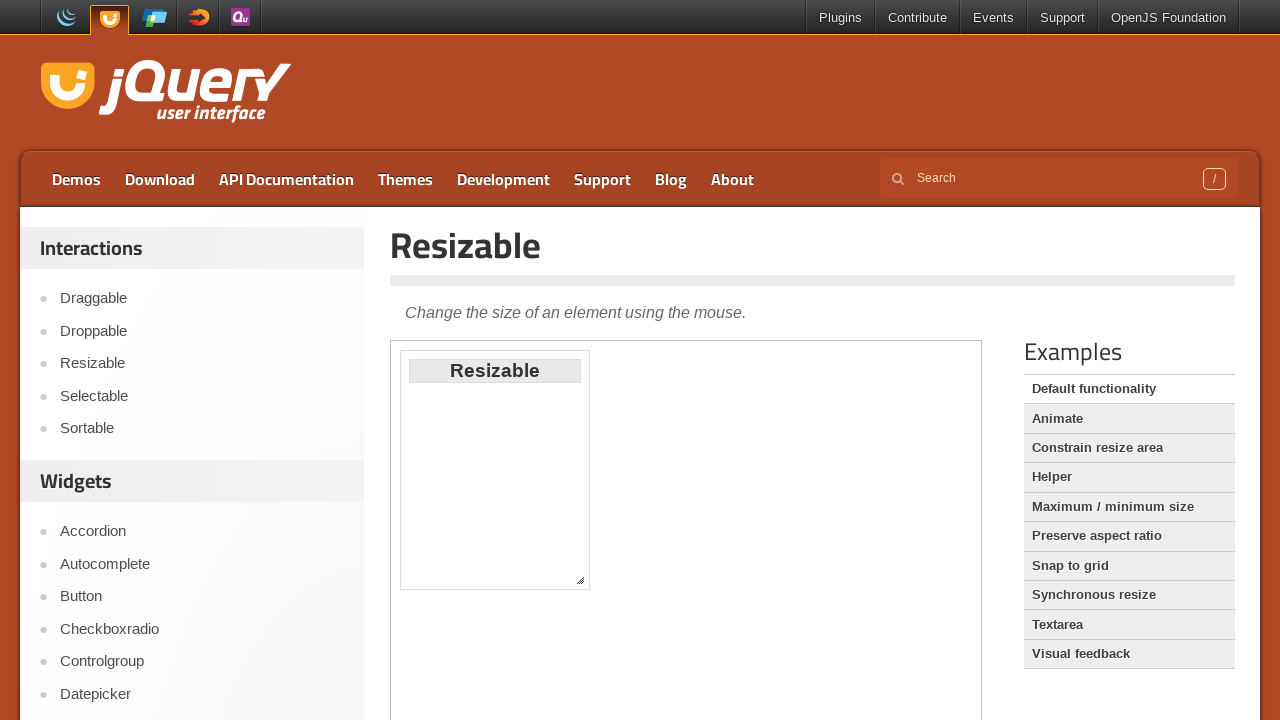

Released mouse button to complete resize operation at (580, 580)
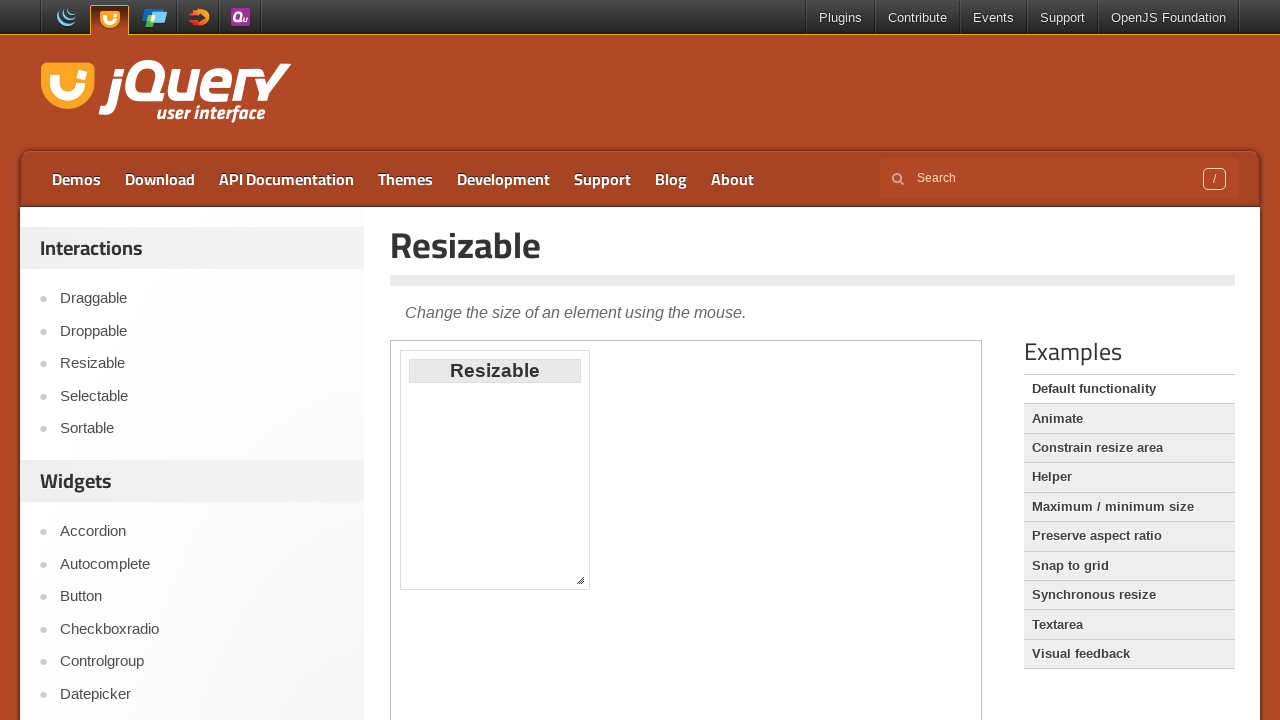

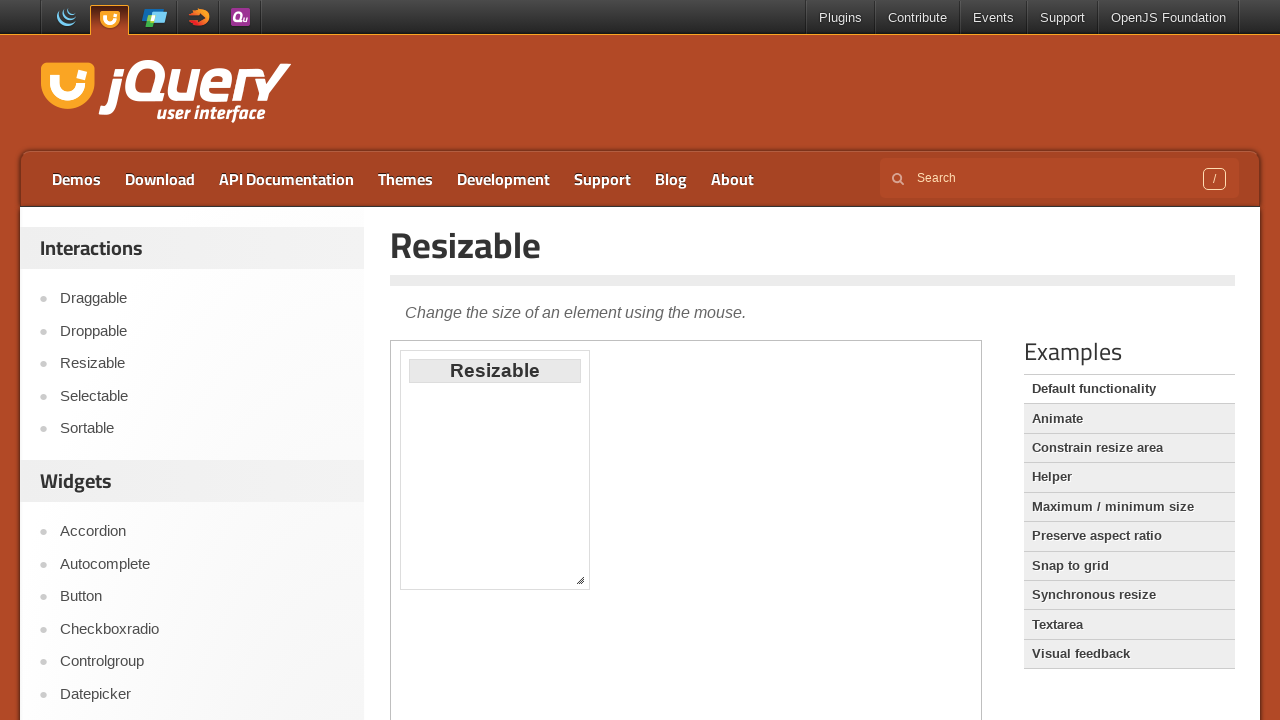